Tests shopping cart functionality by opening a product in a new tab, adding it to cart, and verifying it appears in the cart

Starting URL: https://www.demoblaze.com/index.html

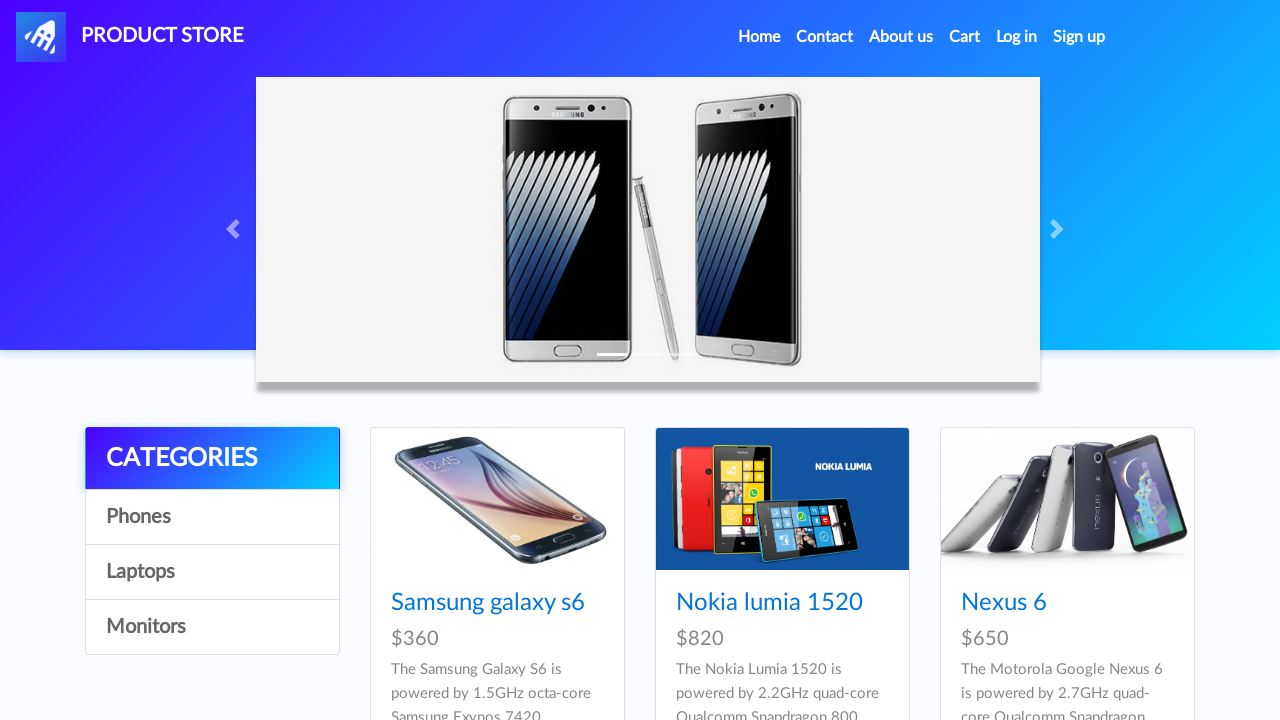

First product image is visible
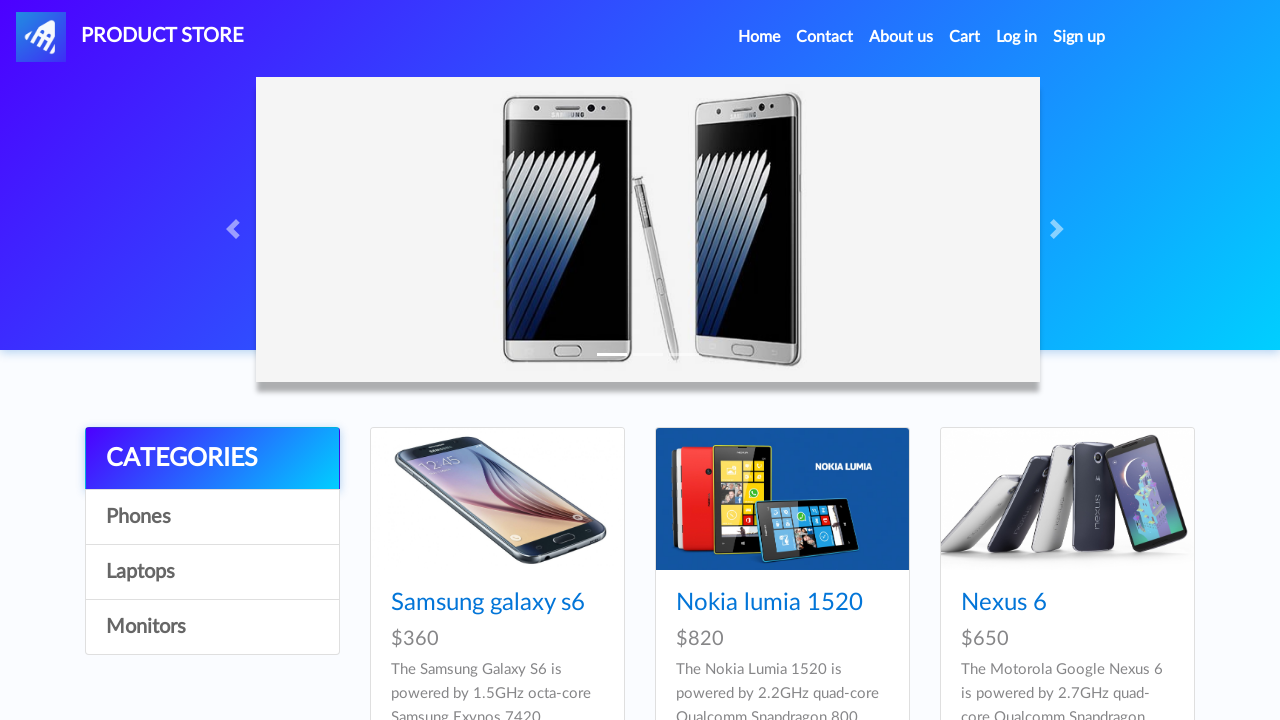

Opened product in new tab with Ctrl+Click at (497, 499) on .card-img-top >> nth=0
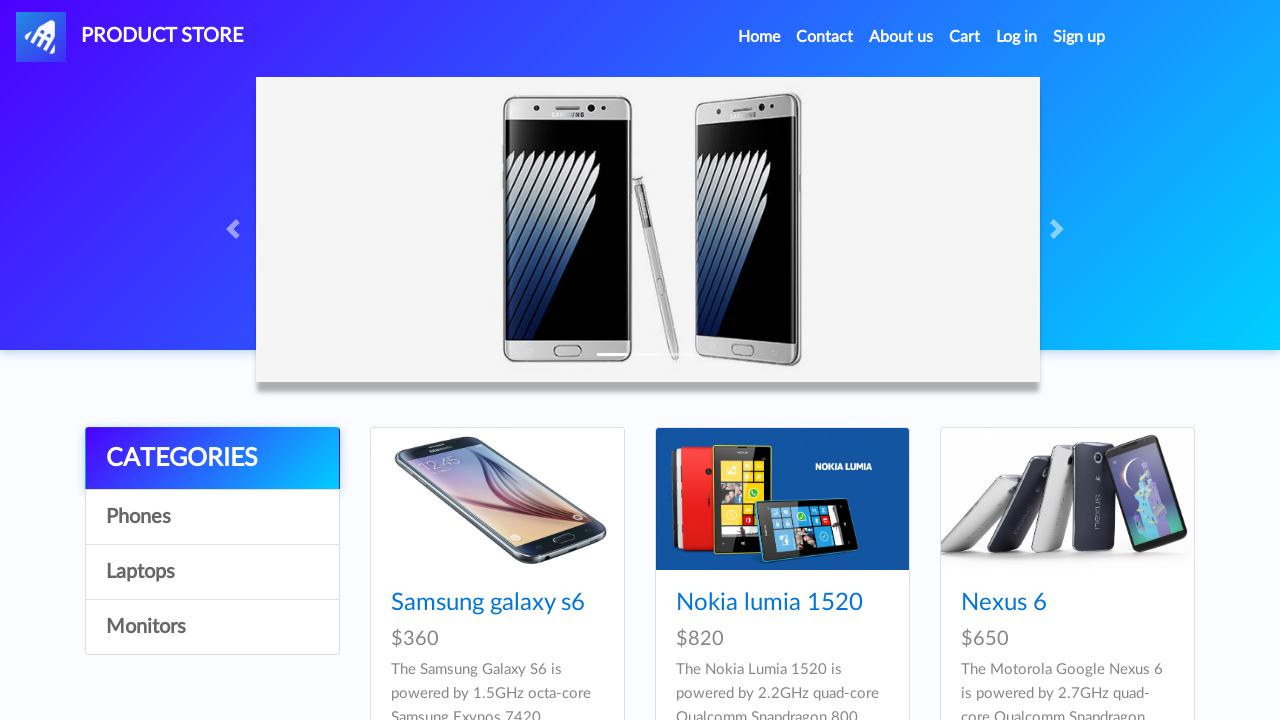

New product page loaded
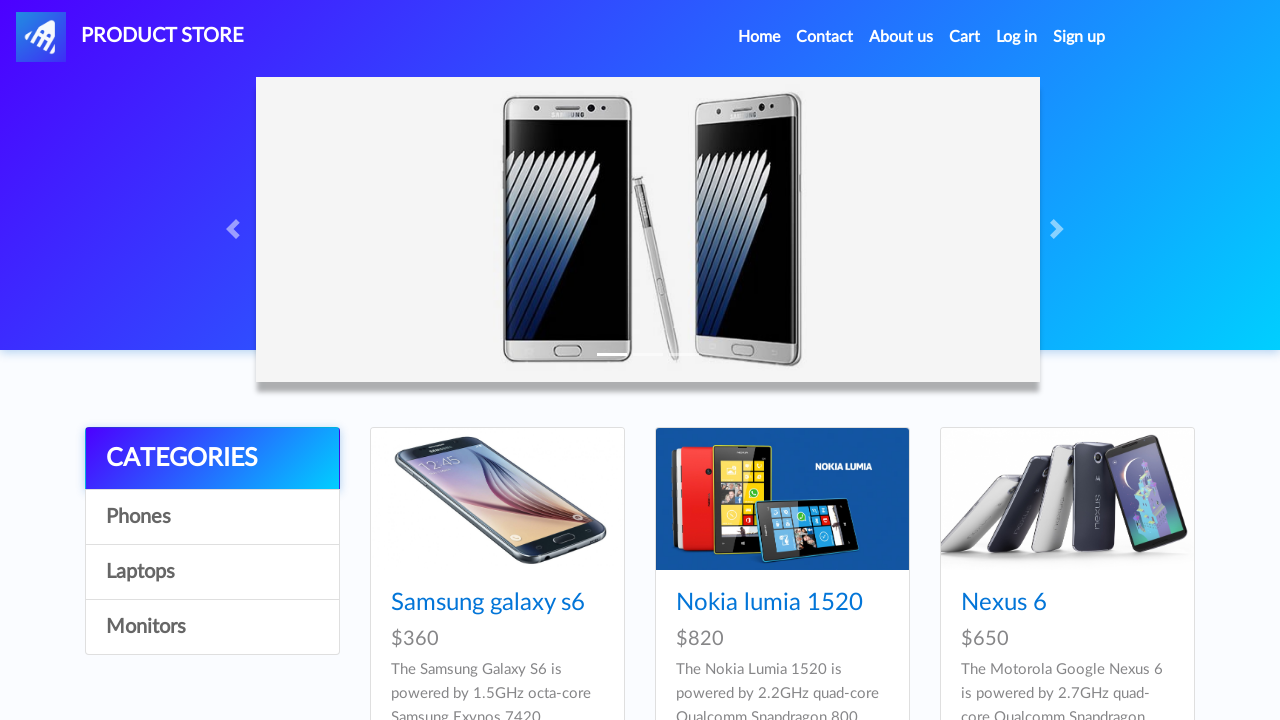

Retrieved product name: Samsung galaxy s6
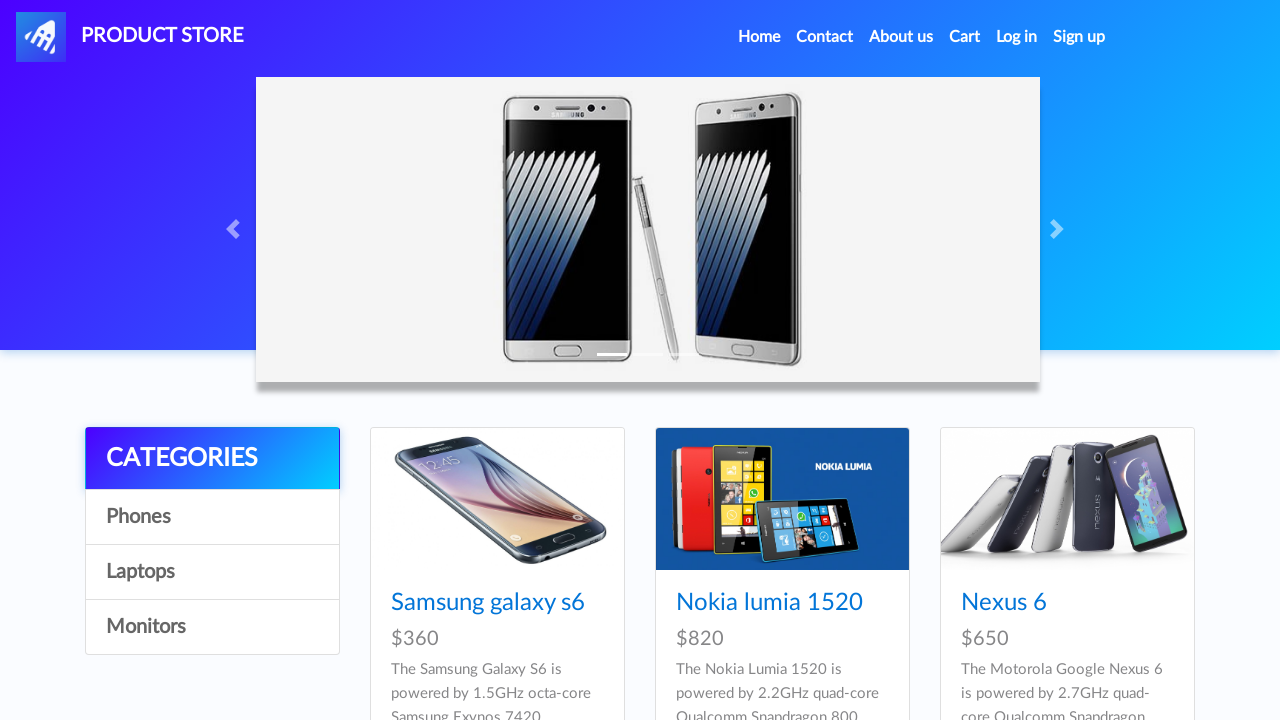

Clicked 'Add to Cart' button at (610, 440) on .btn-success
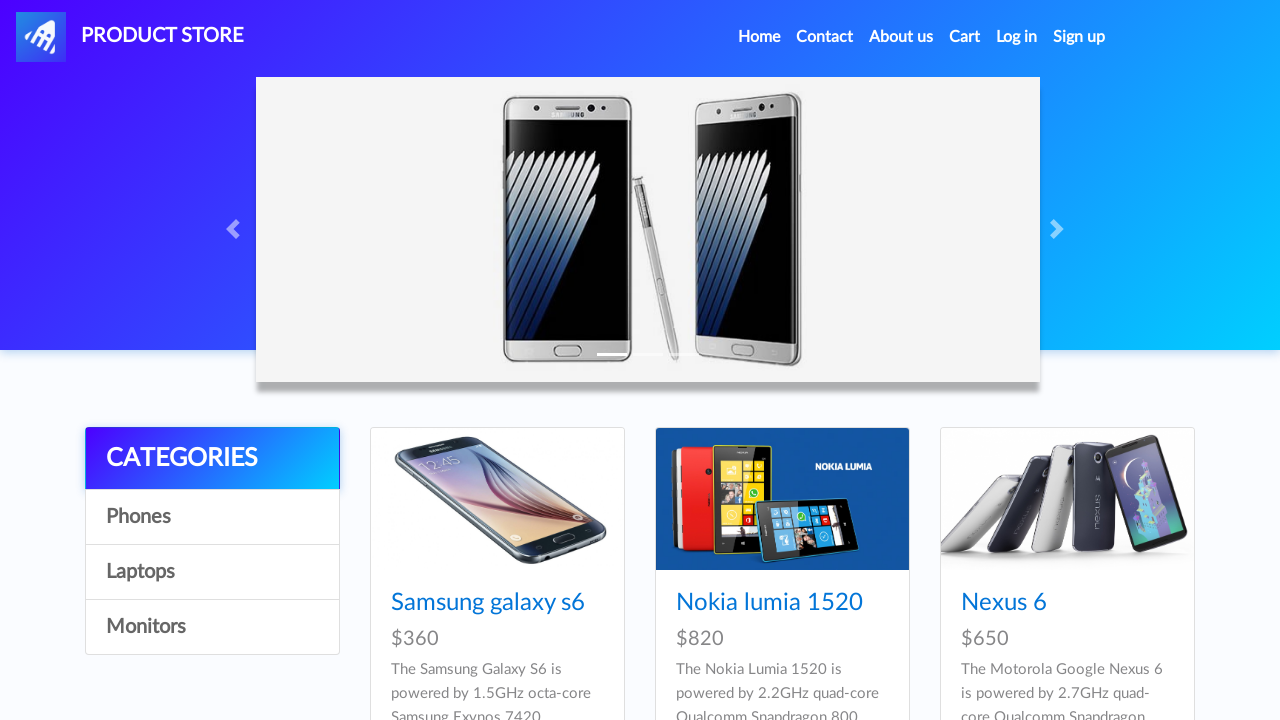

Alert dialog was accepted and processed
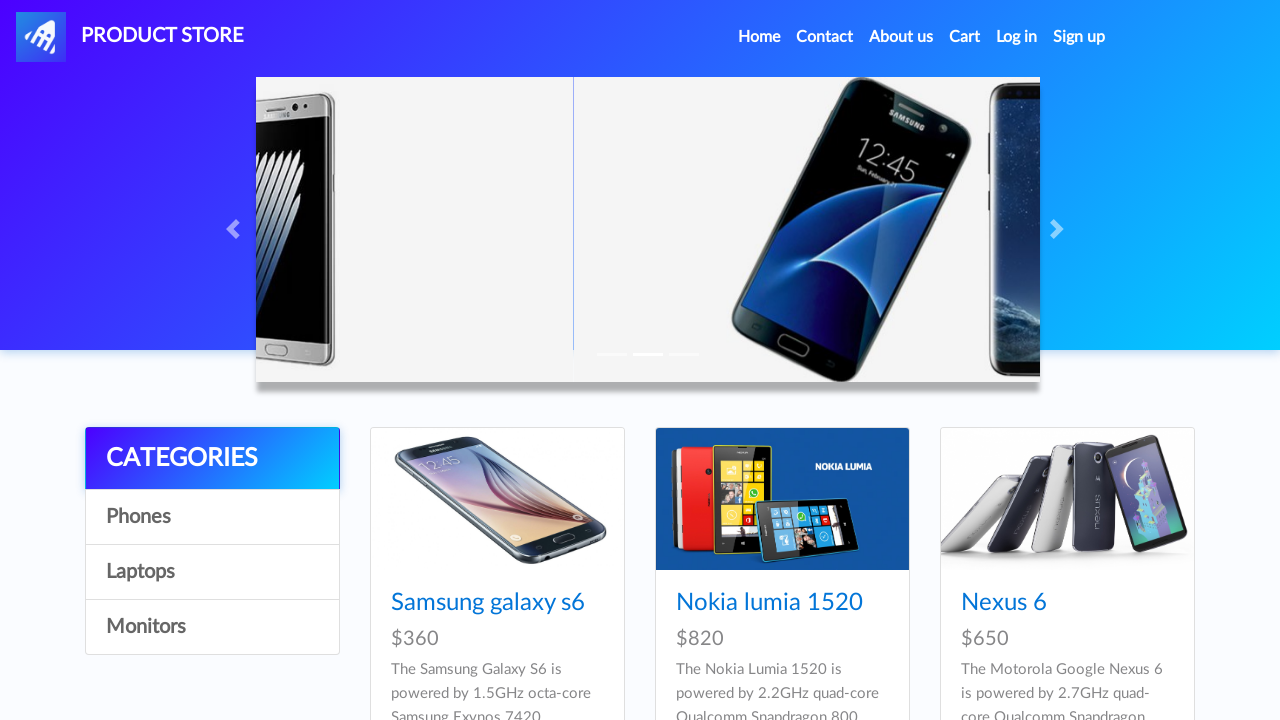

Closed product tab
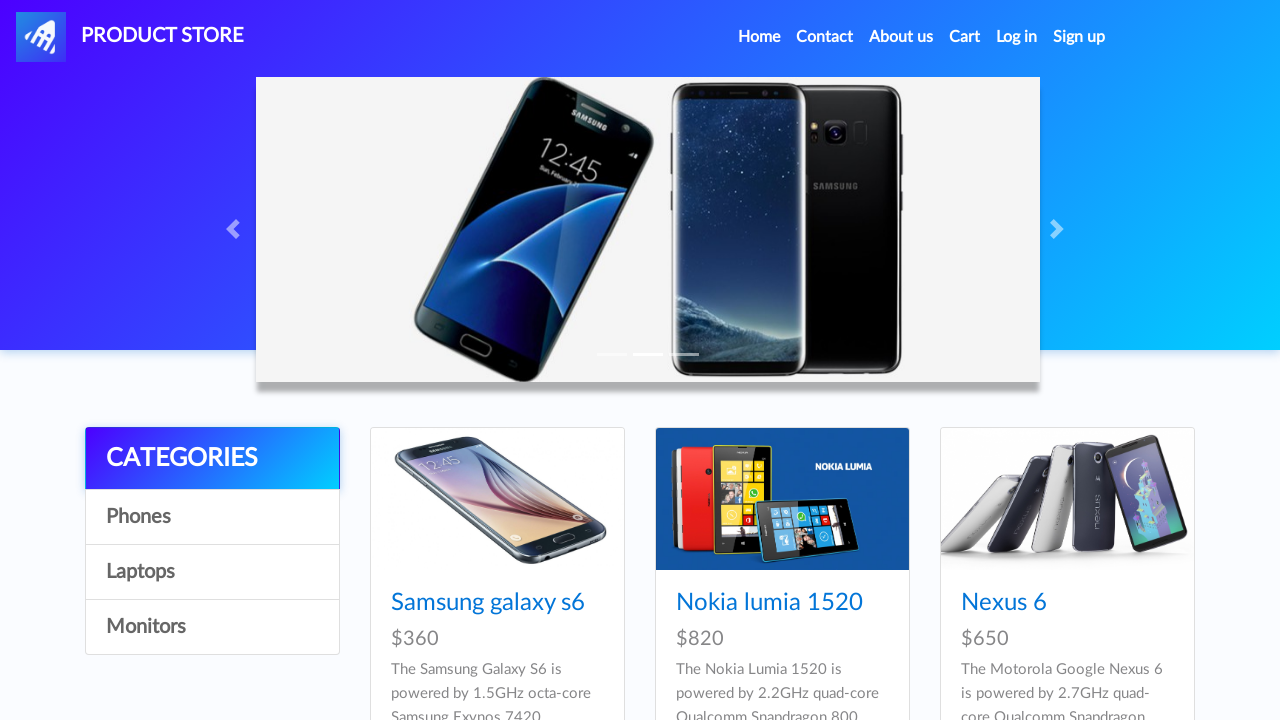

Clicked on cart button at (965, 37) on #cartur
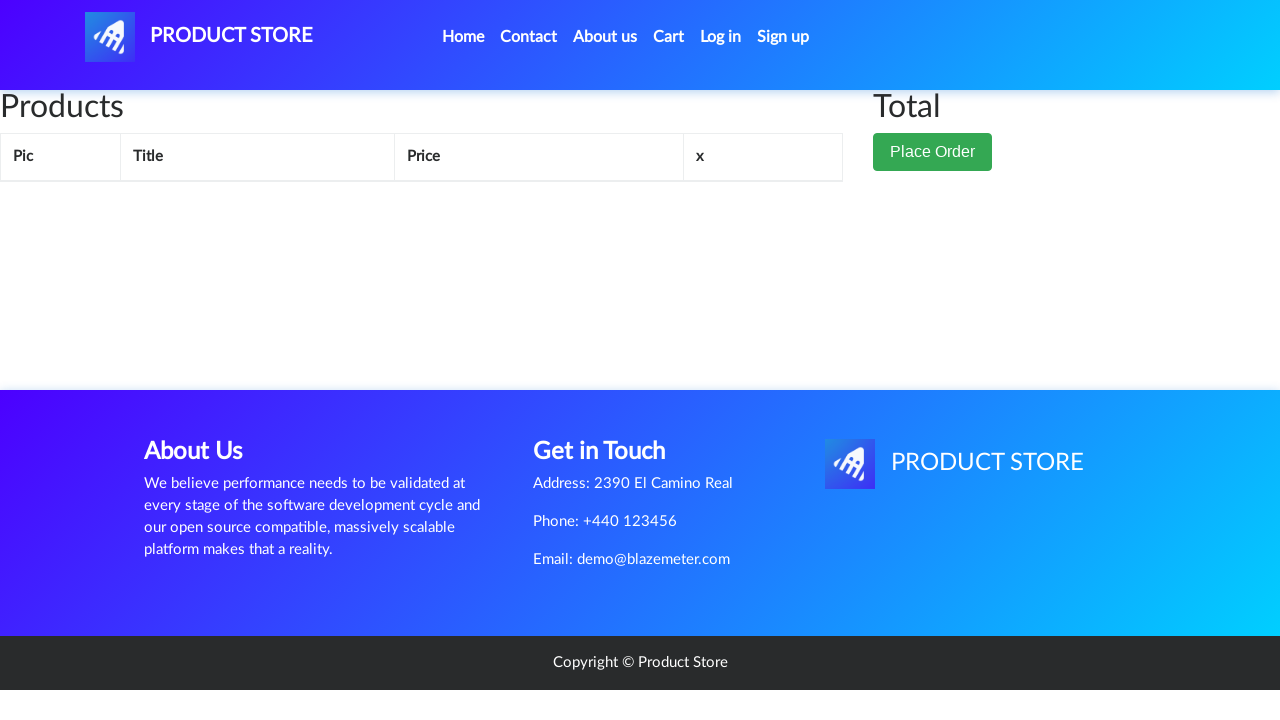

Cart item appeared in cart table
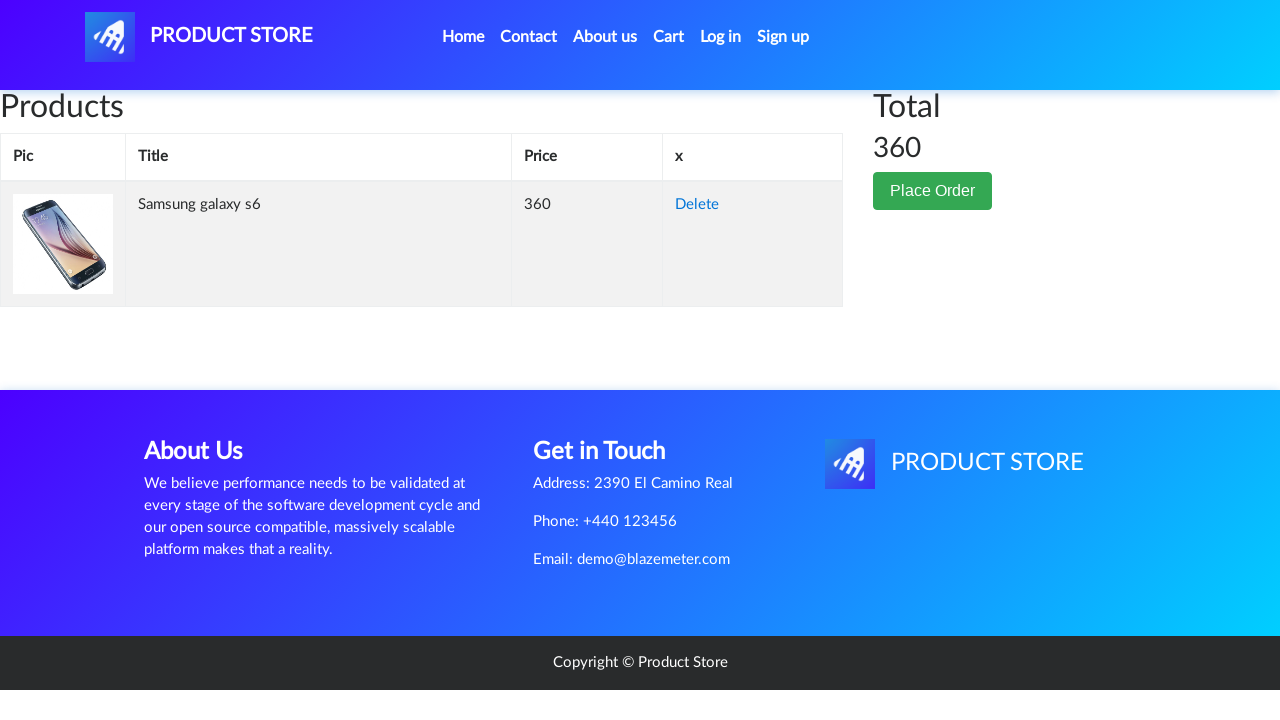

Retrieved cart item name: Samsung galaxy s6
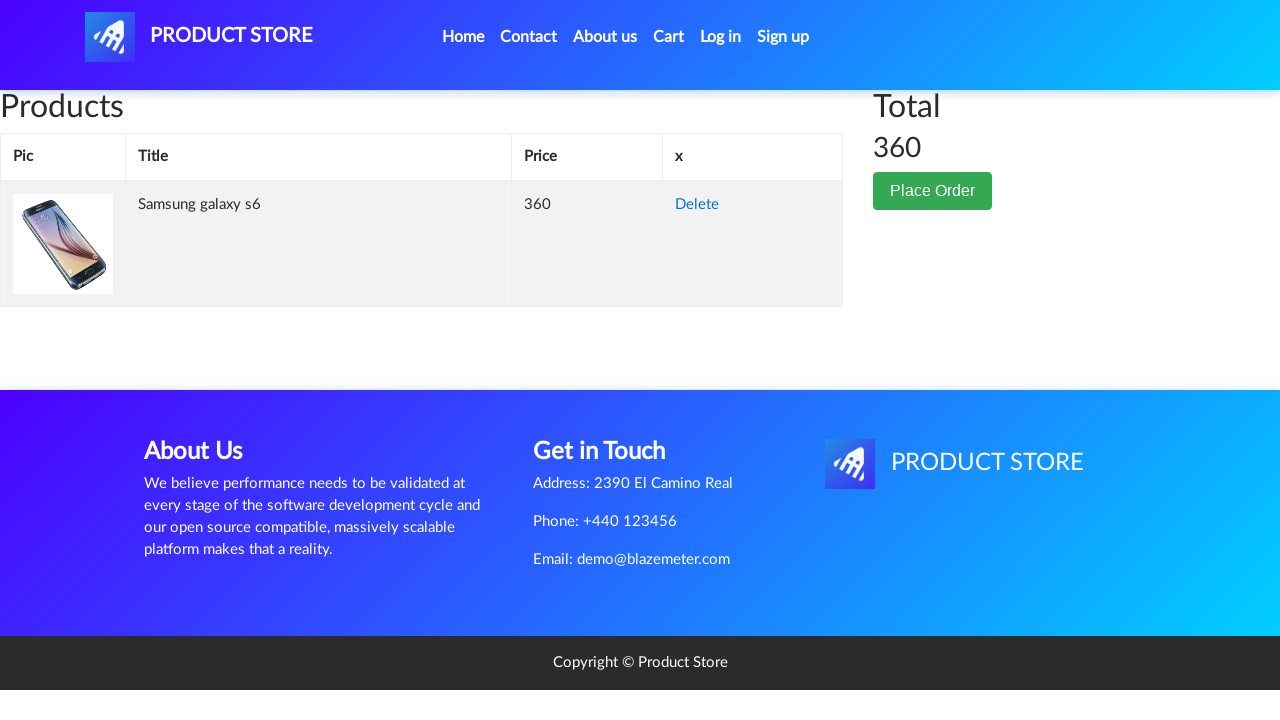

Verified that cart item matches product name
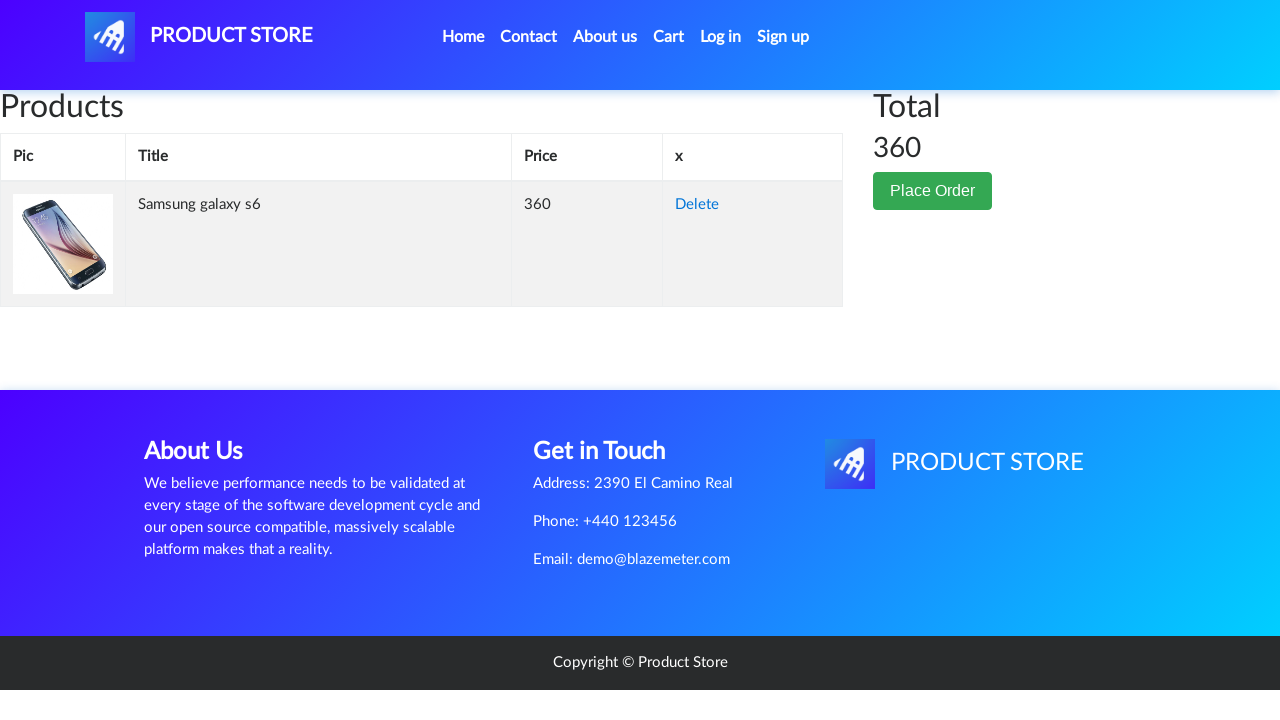

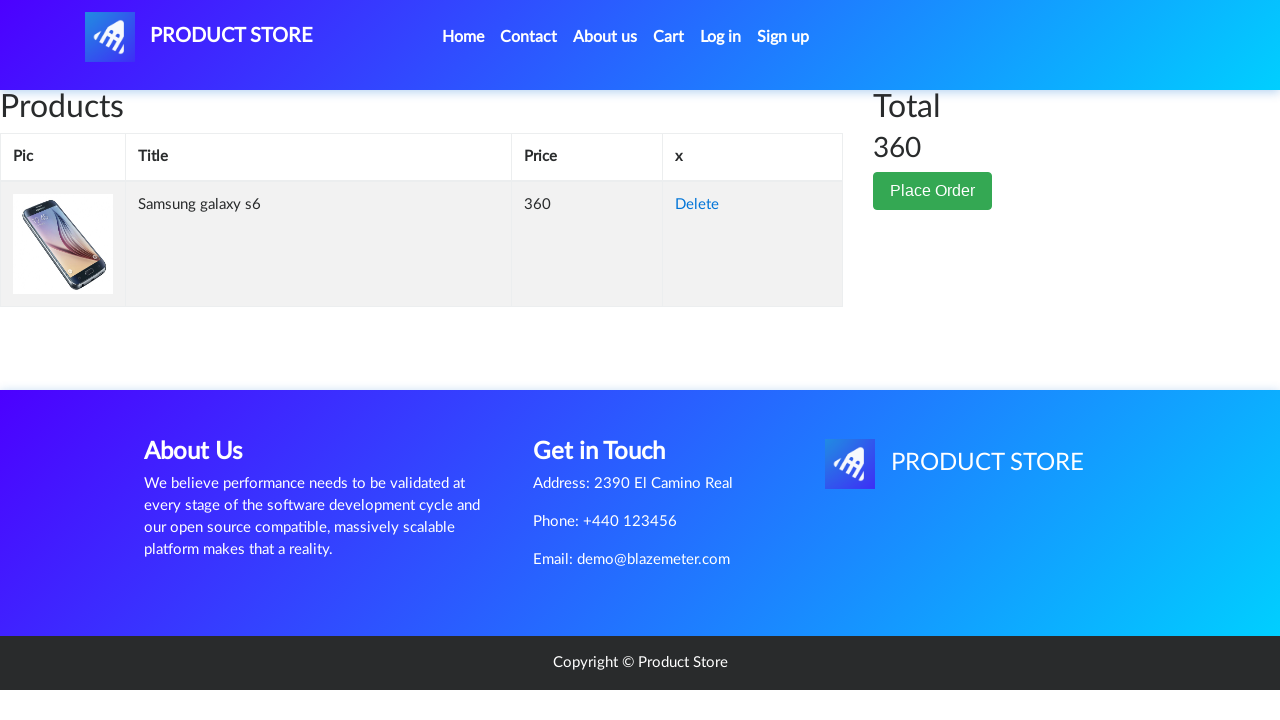